Tests checkbox functionality by clicking on Option1 checkbox and verifying it becomes checked

Starting URL: https://www.rahulshettyacademy.com/AutomationPractice/

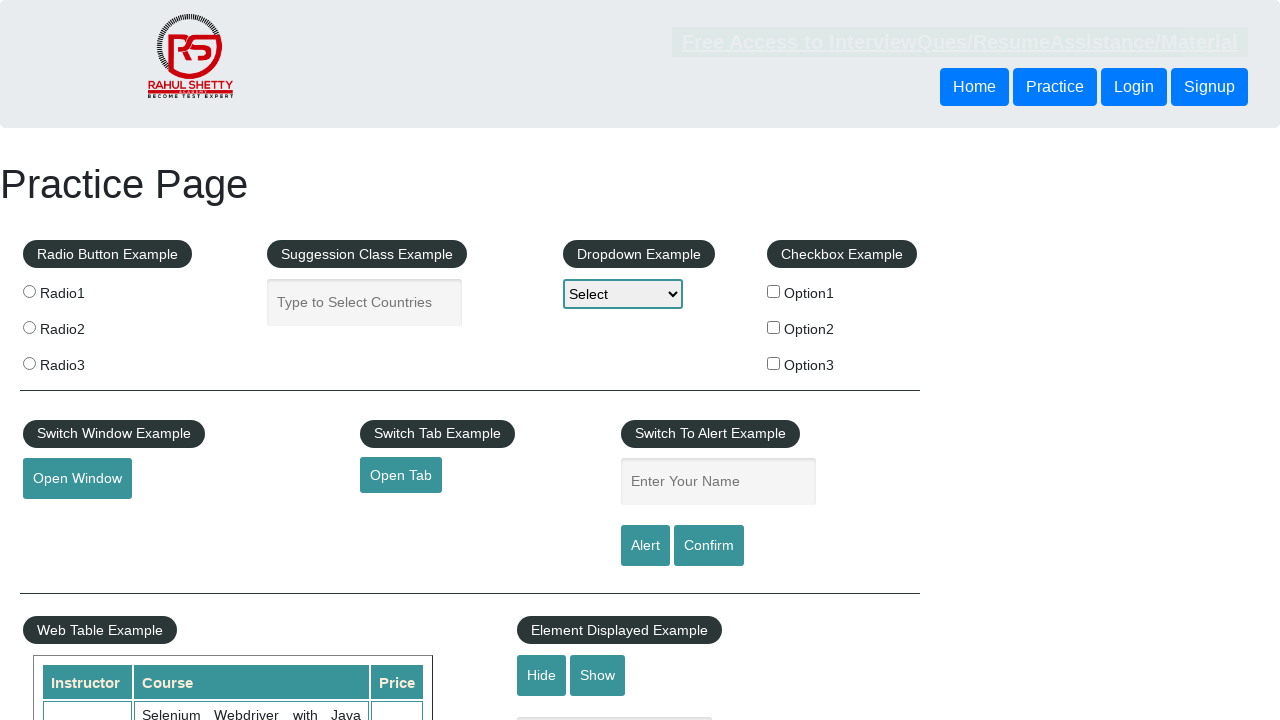

Located Option1 checkbox element
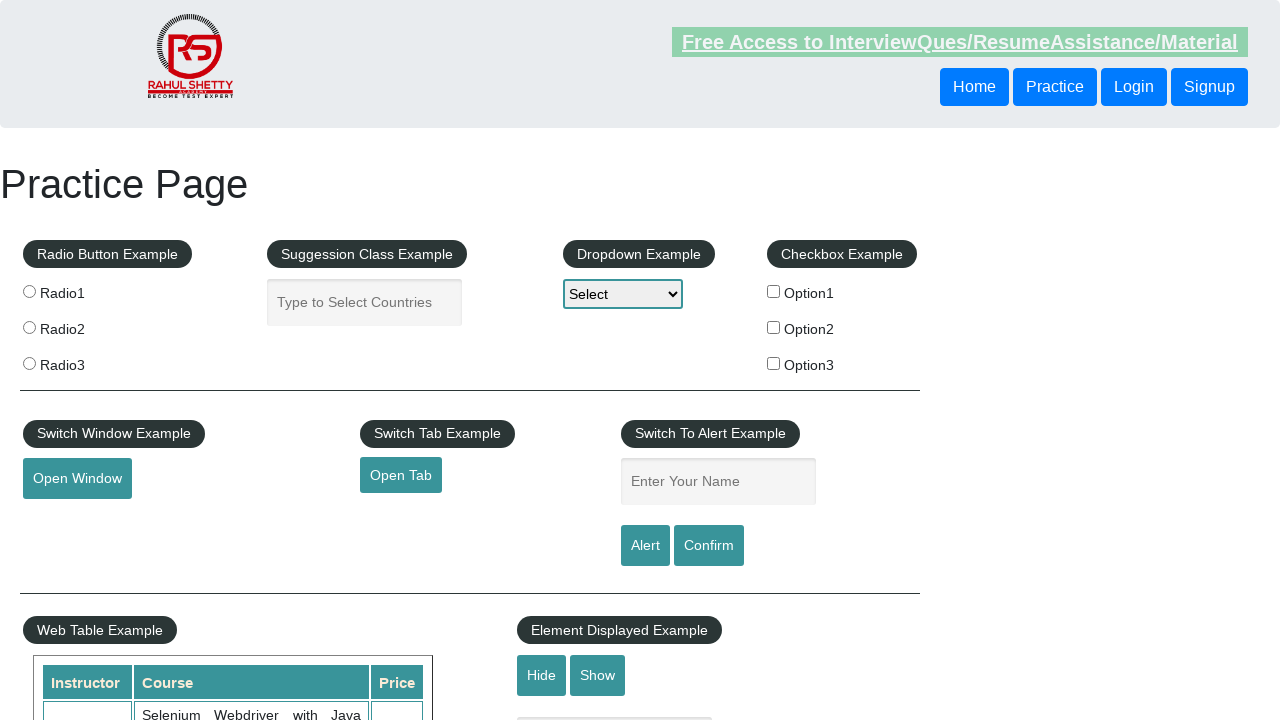

Clicked on Option1 checkbox at (774, 291) on #checkBoxOption1
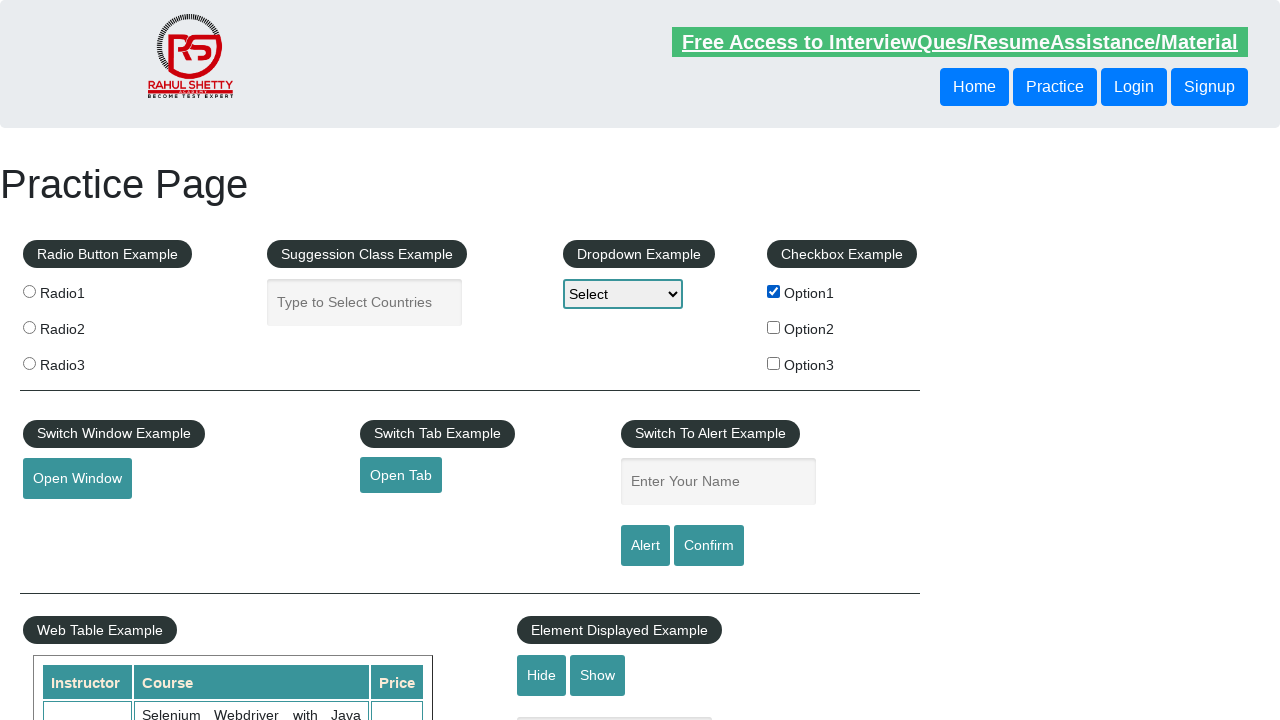

Verified that Option1 checkbox is checked
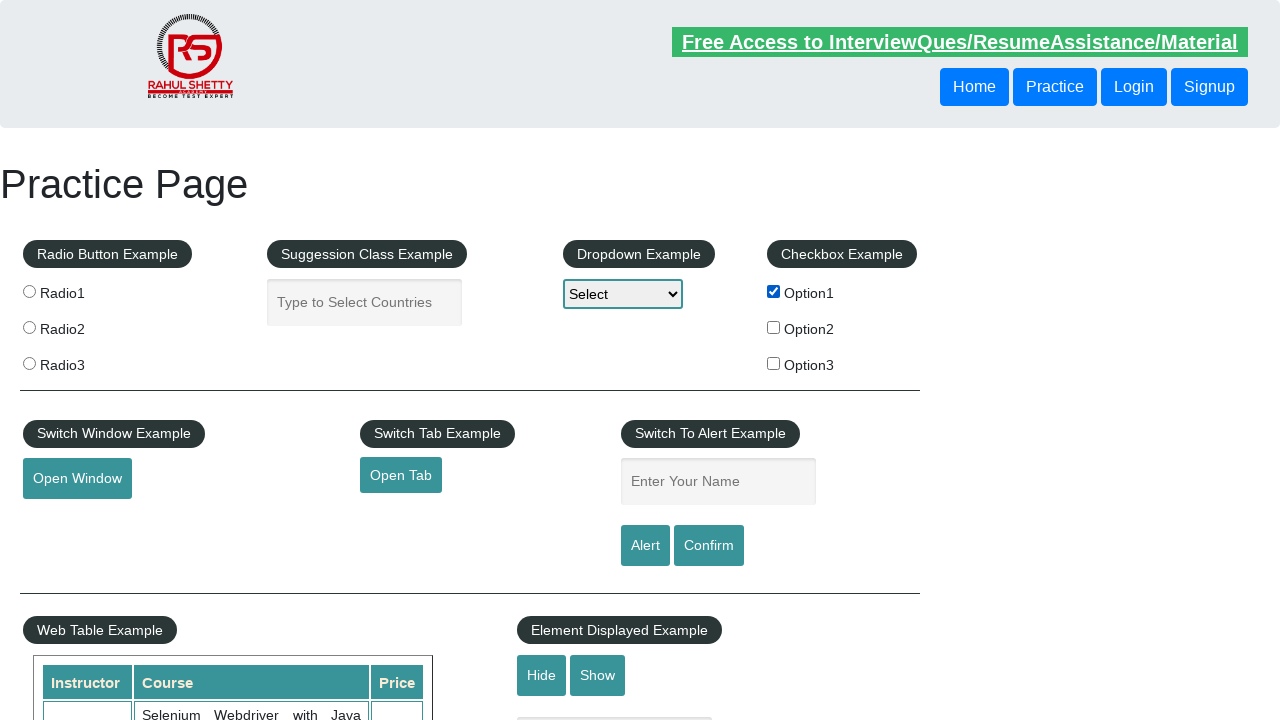

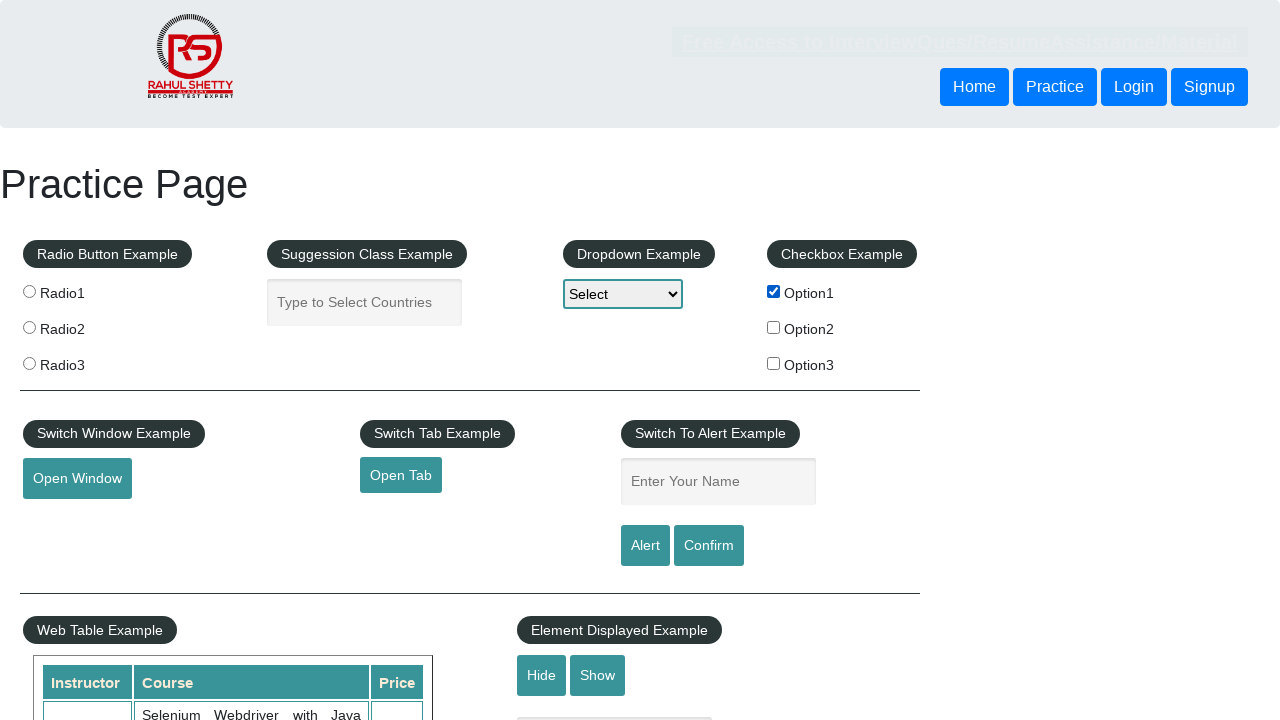